Opens the Orange HRM demo application login page and verifies that the company logo is displayed on the page.

Starting URL: https://opensource-demo.orangehrmlive.com/web/index.php/auth/login

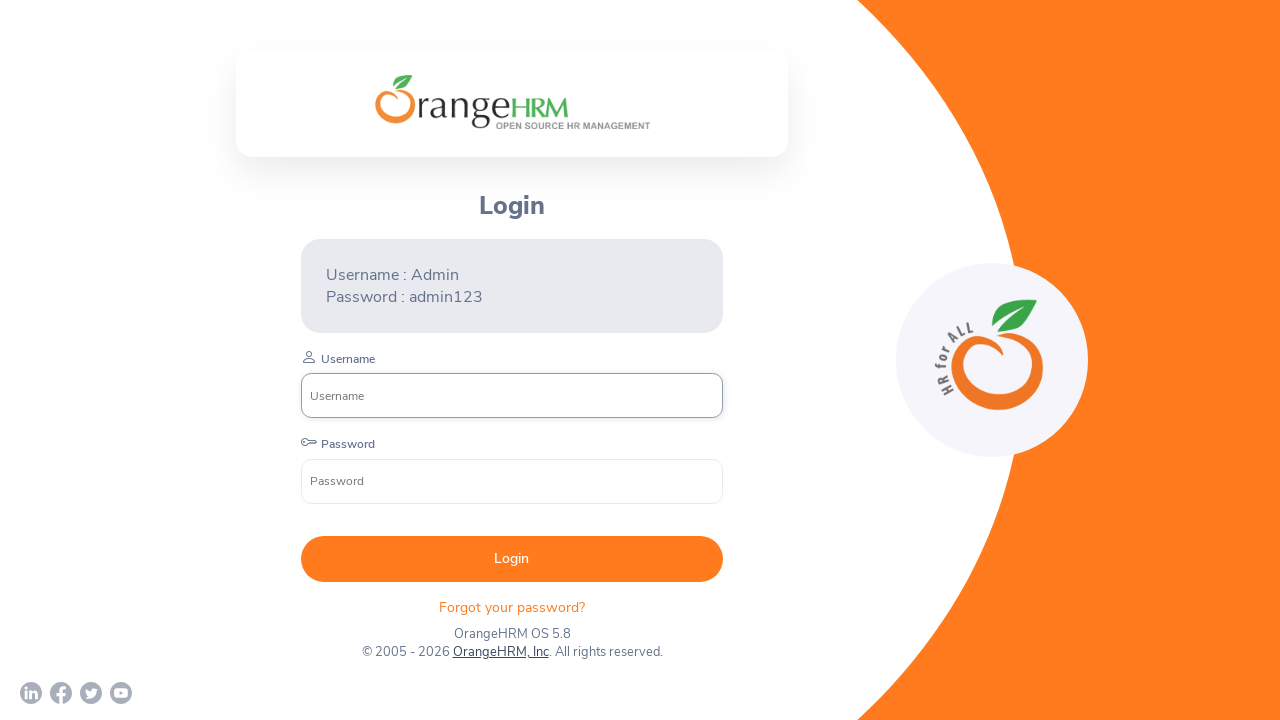

Navigated to Orange HRM demo login page
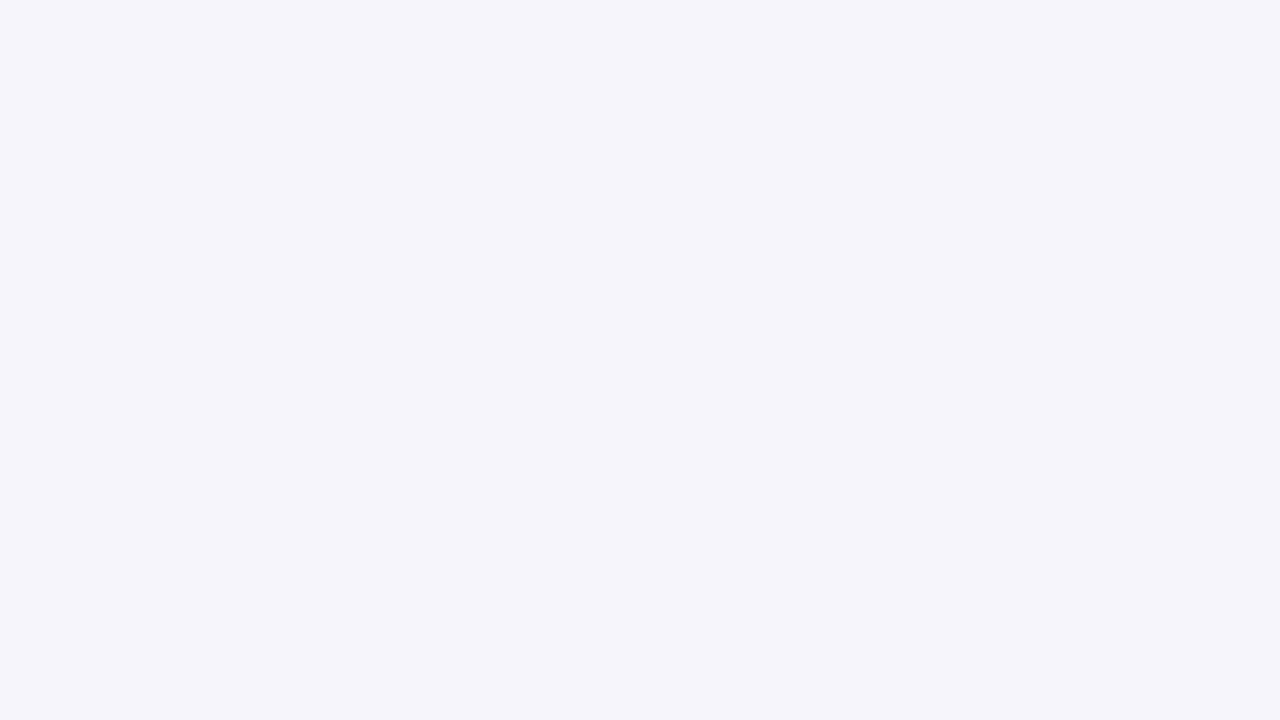

Logo element became visible on the login page
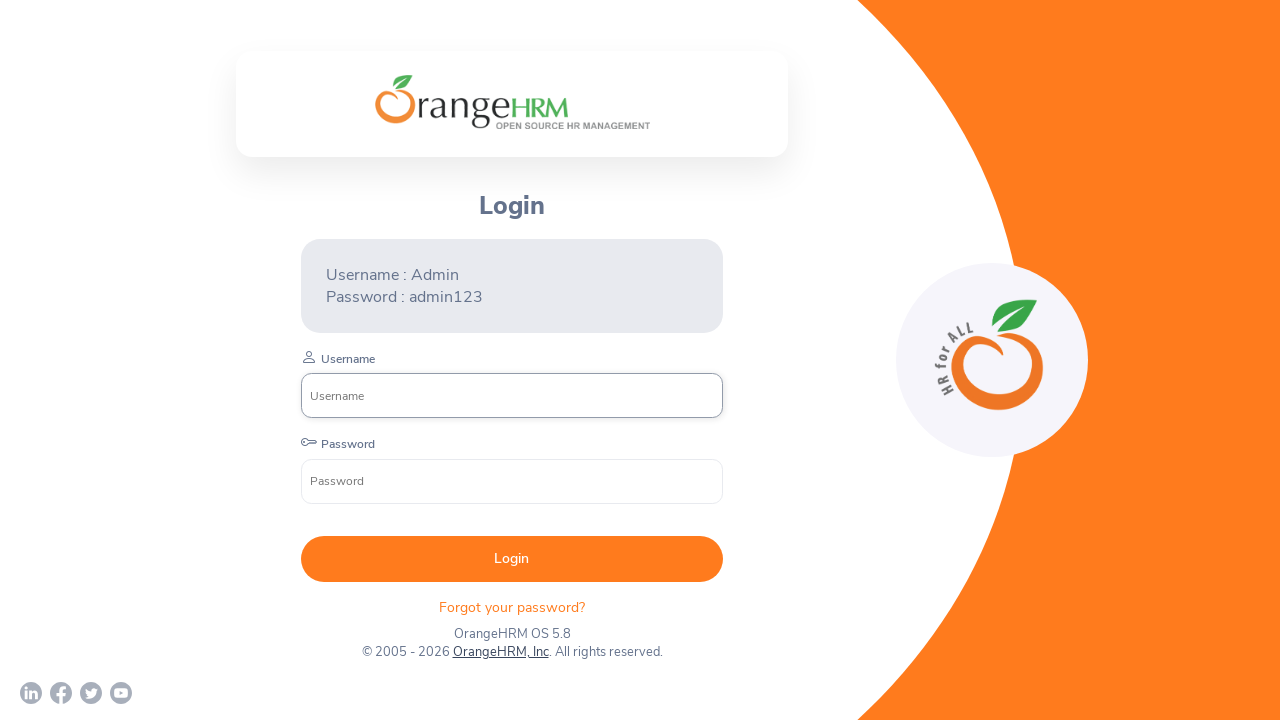

Verified that the company logo is displayed on the page
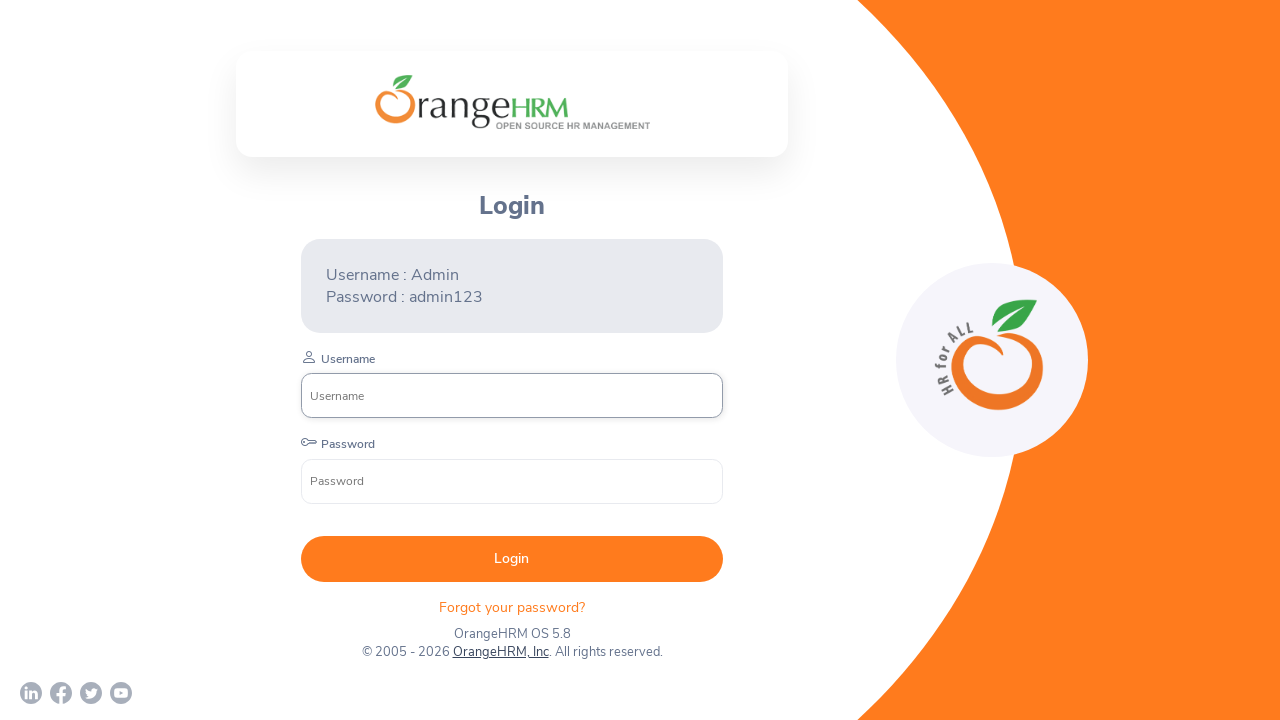

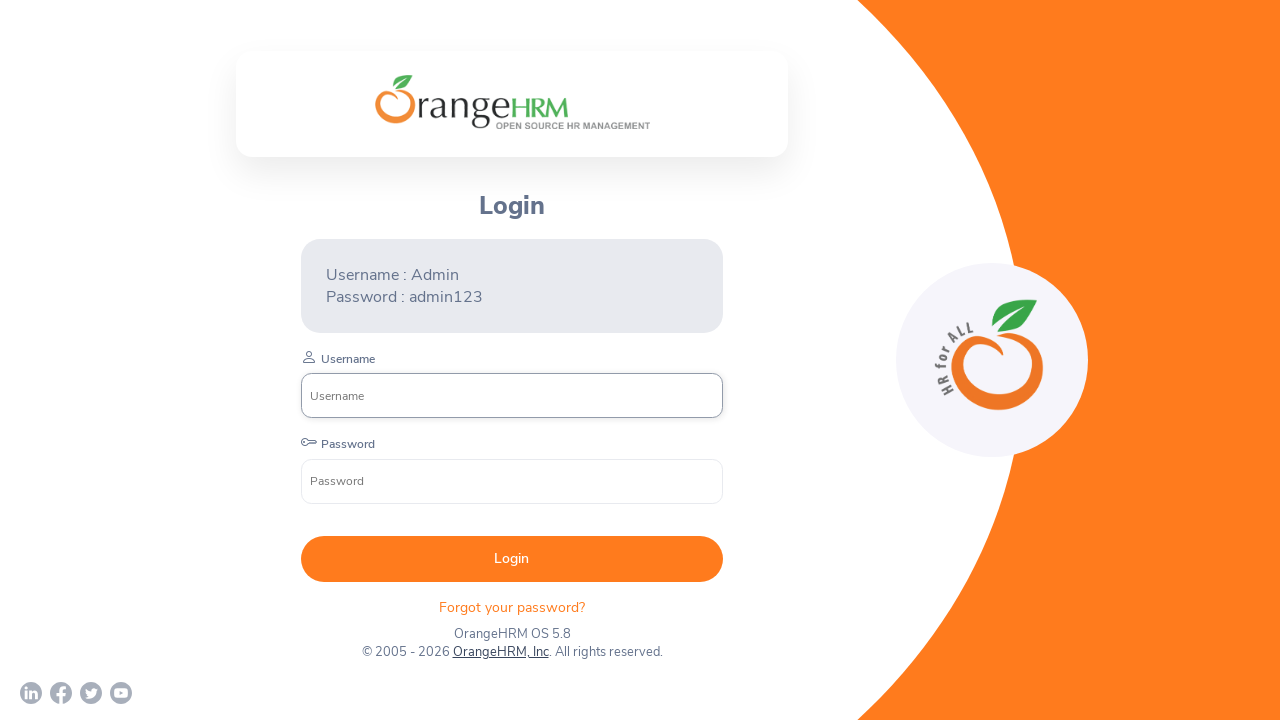